Tests JavaScript alert acceptance by clicking the first alert button, verifying the alert text, accepting it, and verifying the result message

Starting URL: http://the-internet.herokuapp.com/javascript_alerts

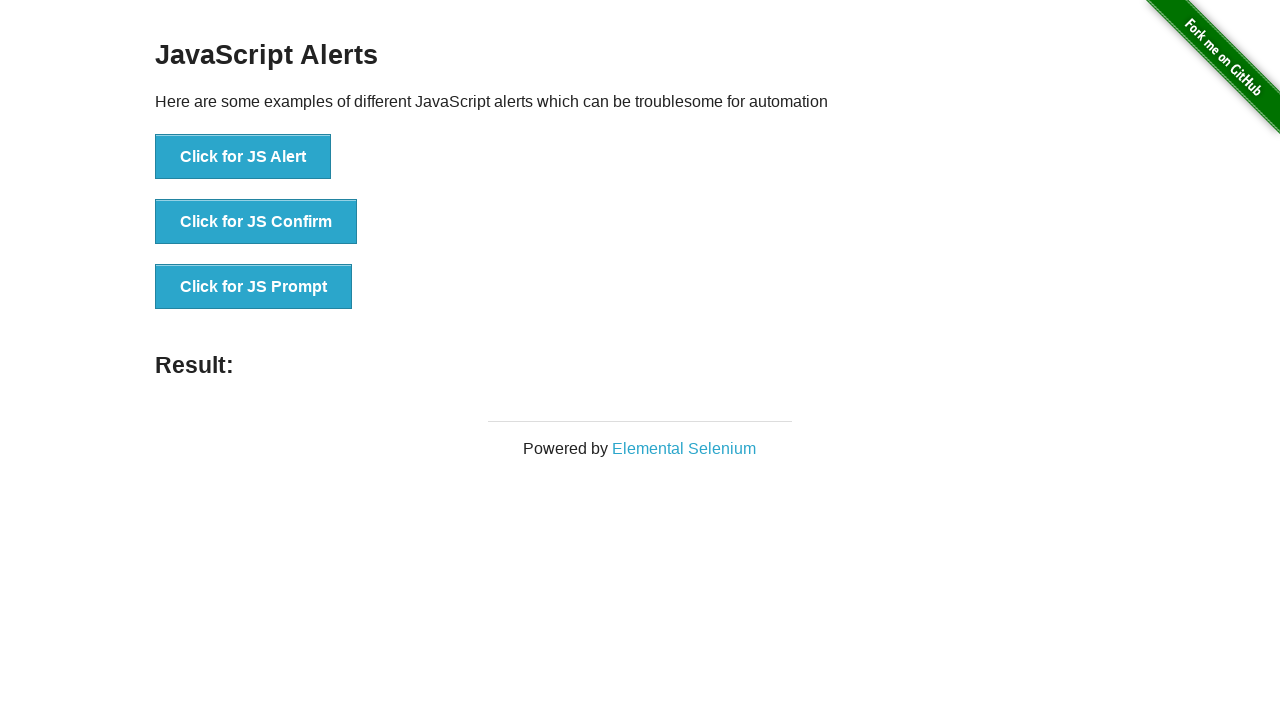

Clicked the first alert button to trigger JavaScript alert at (243, 157) on xpath=//button[@onclick='jsAlert()']
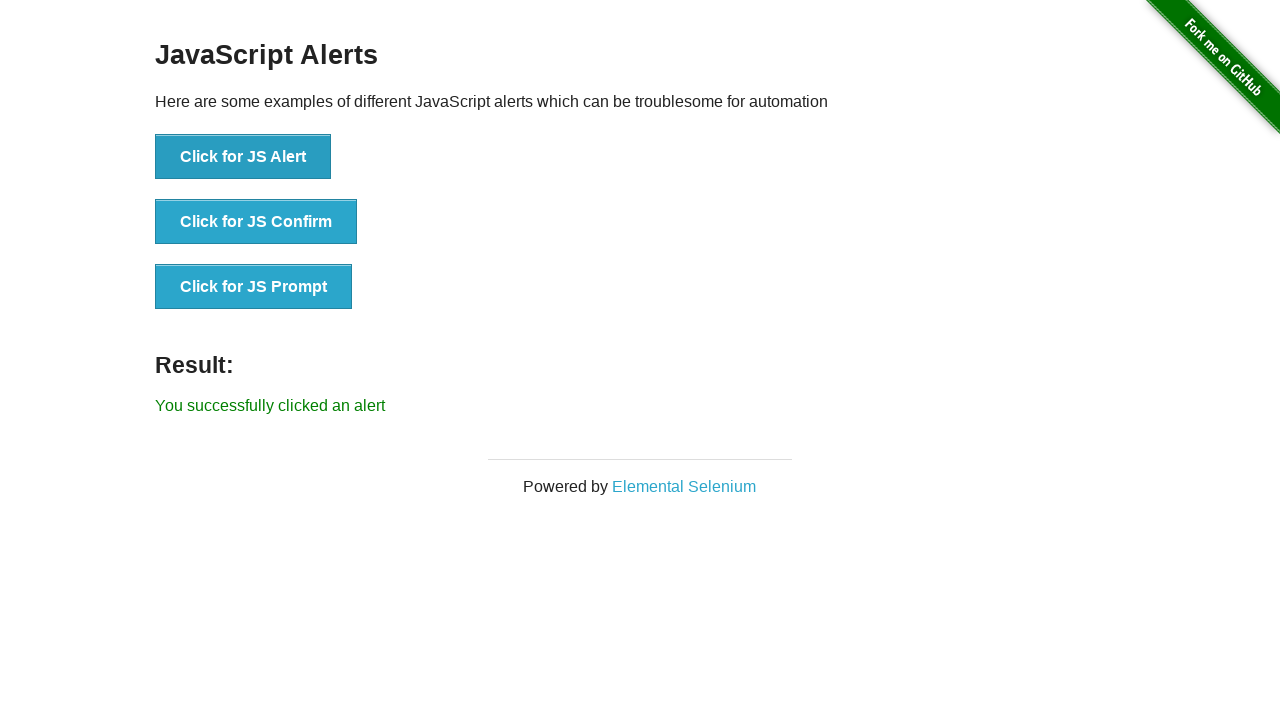

Set up dialog handler to accept the alert
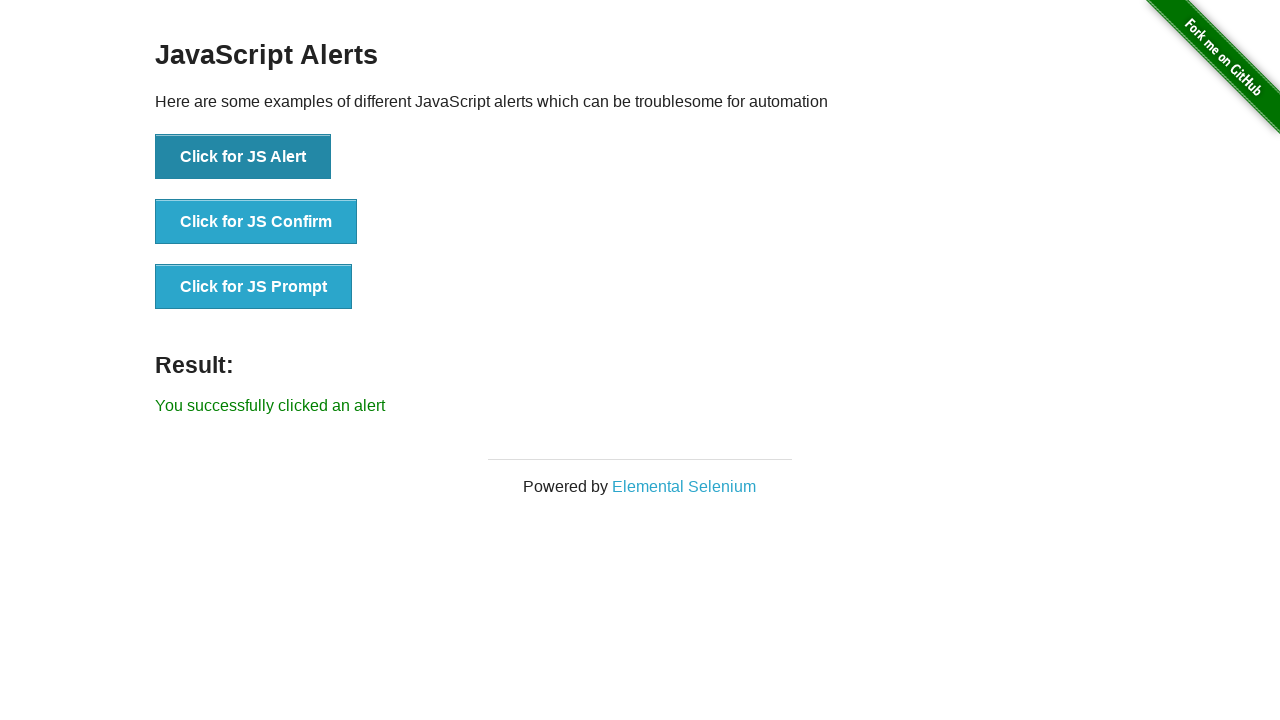

Result message element loaded after alert acceptance
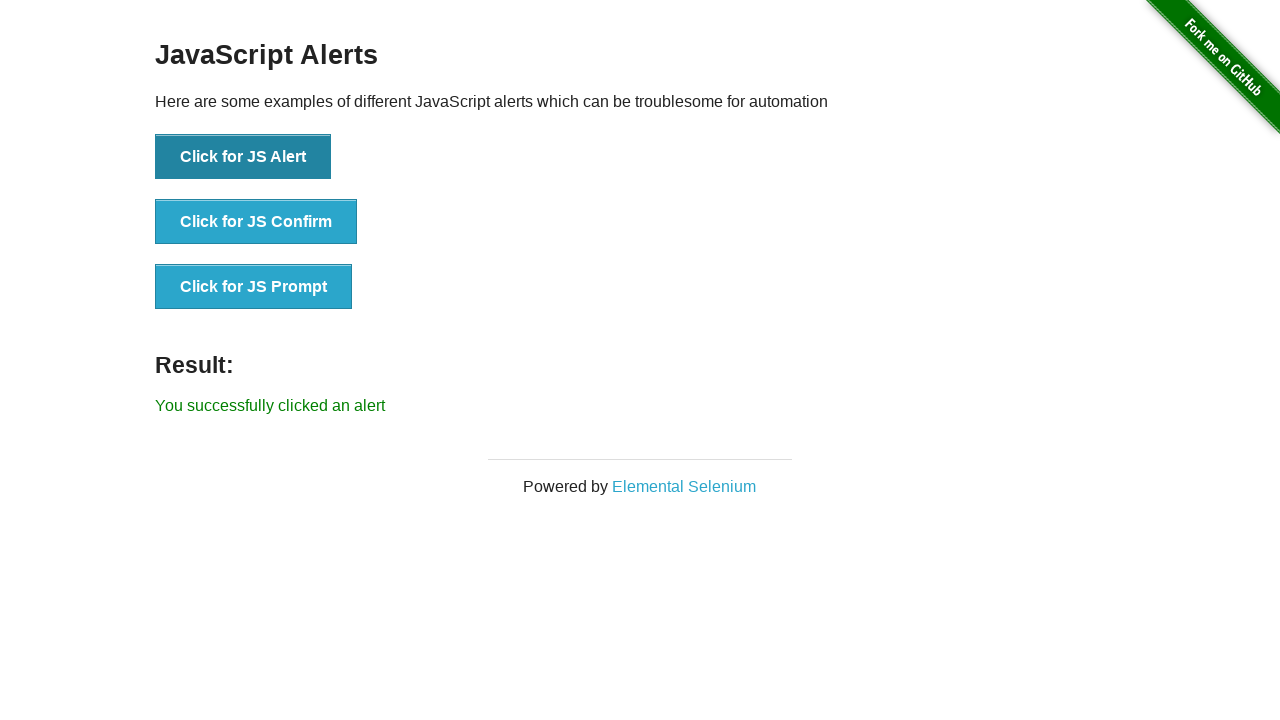

Retrieved result message text
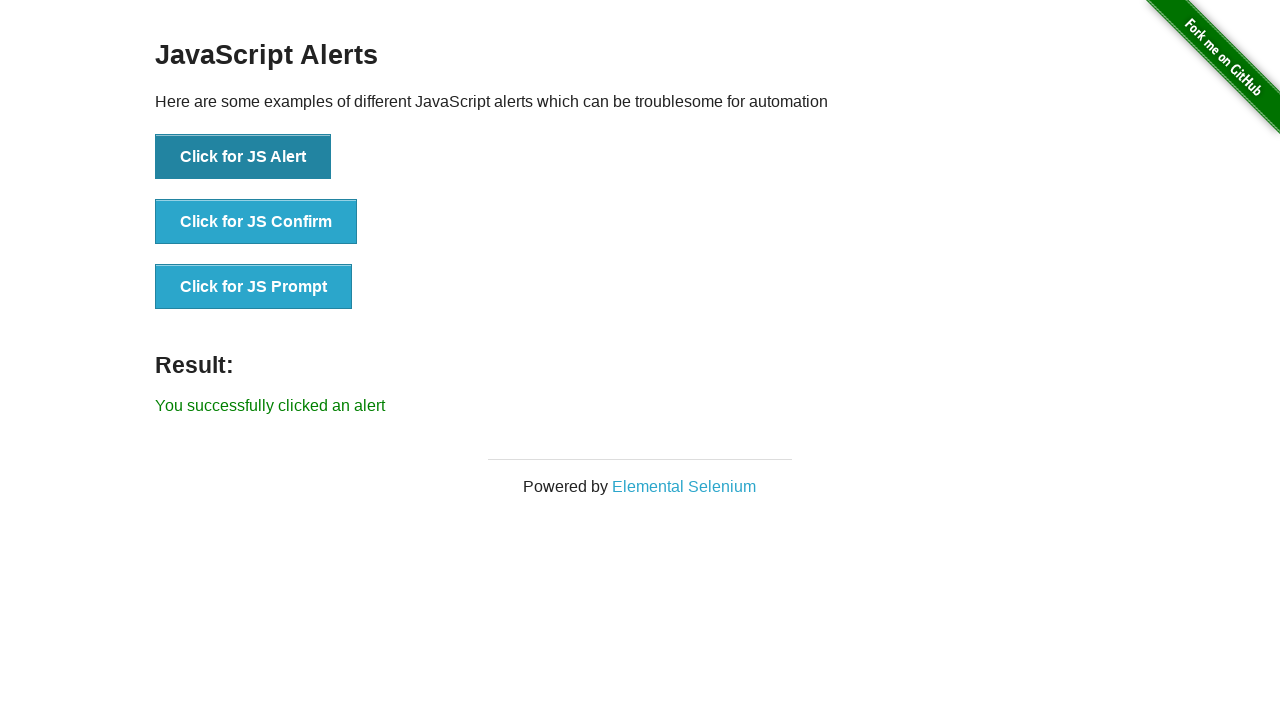

Verified result message matches expected text 'You successfully clicked an alert'
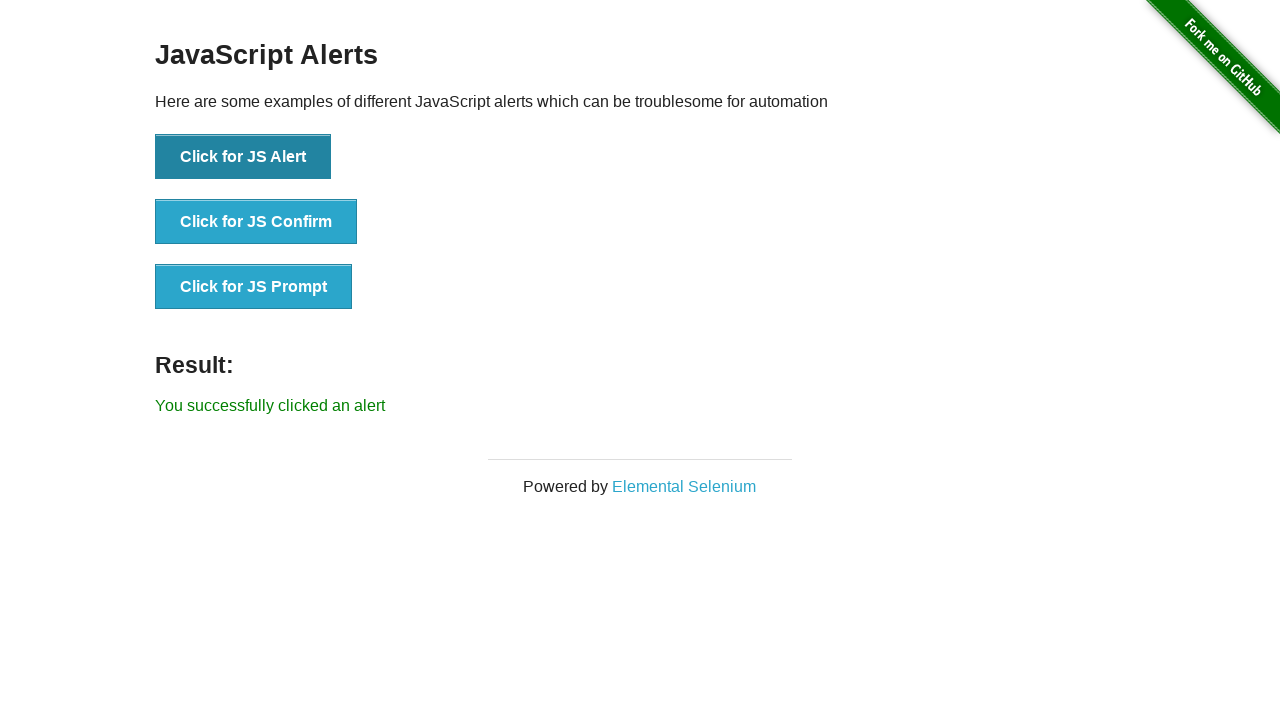

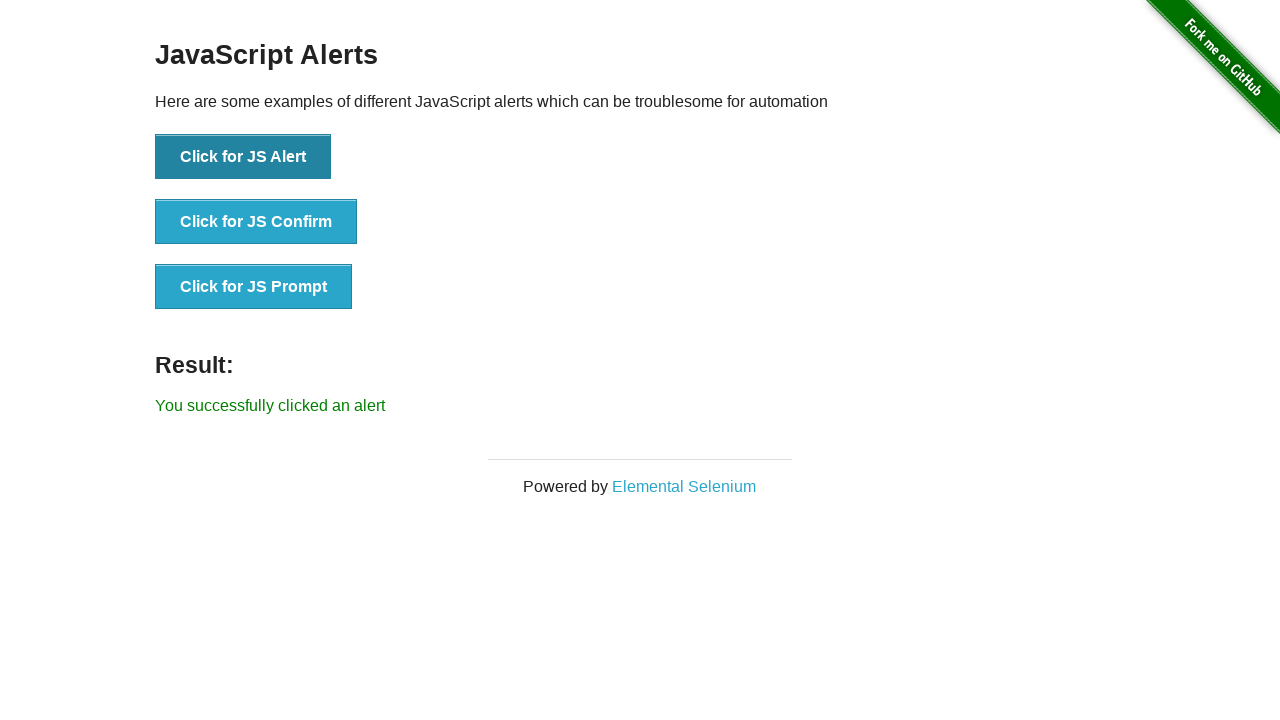